Tests the Awards navigation link by clicking it and verifying navigation to the awards page.

Starting URL: https://www.hematology.org/

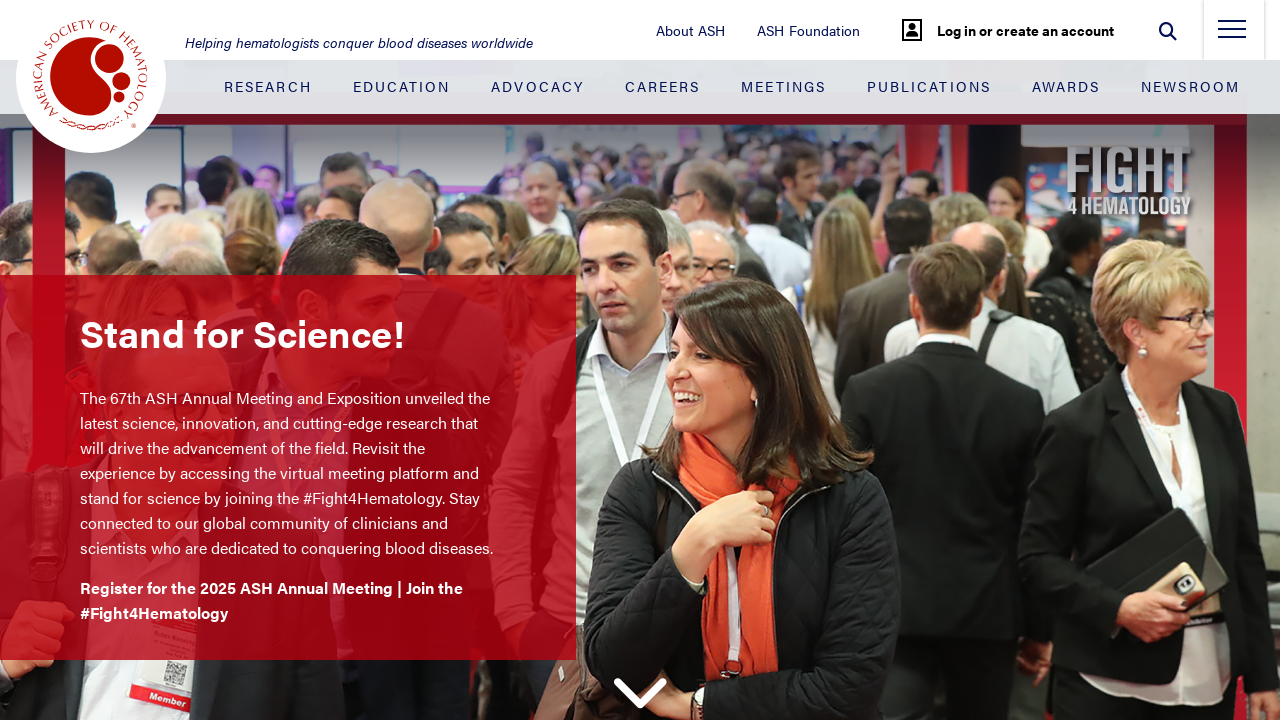

Clicked Awards navigation link at (1066, 86) on .justify-content-between > .nav-item:nth-child(7) > .nav-link
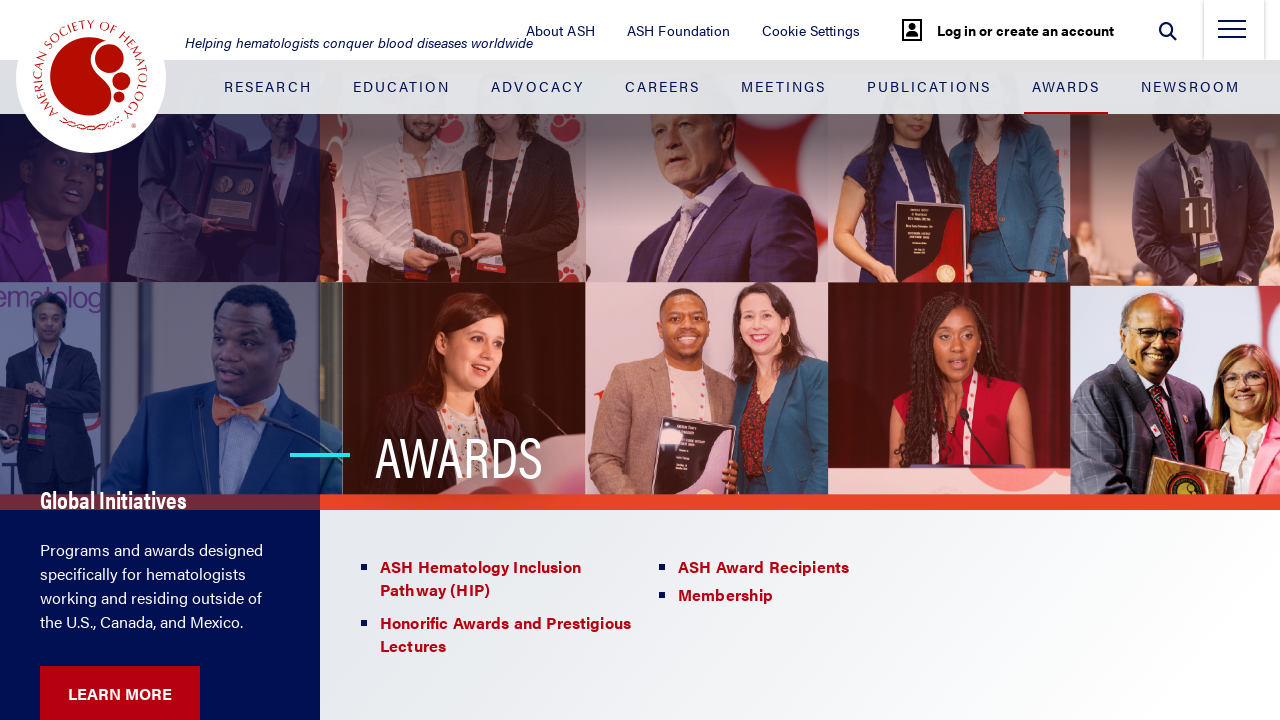

Awards page loaded and logo visible in navbar
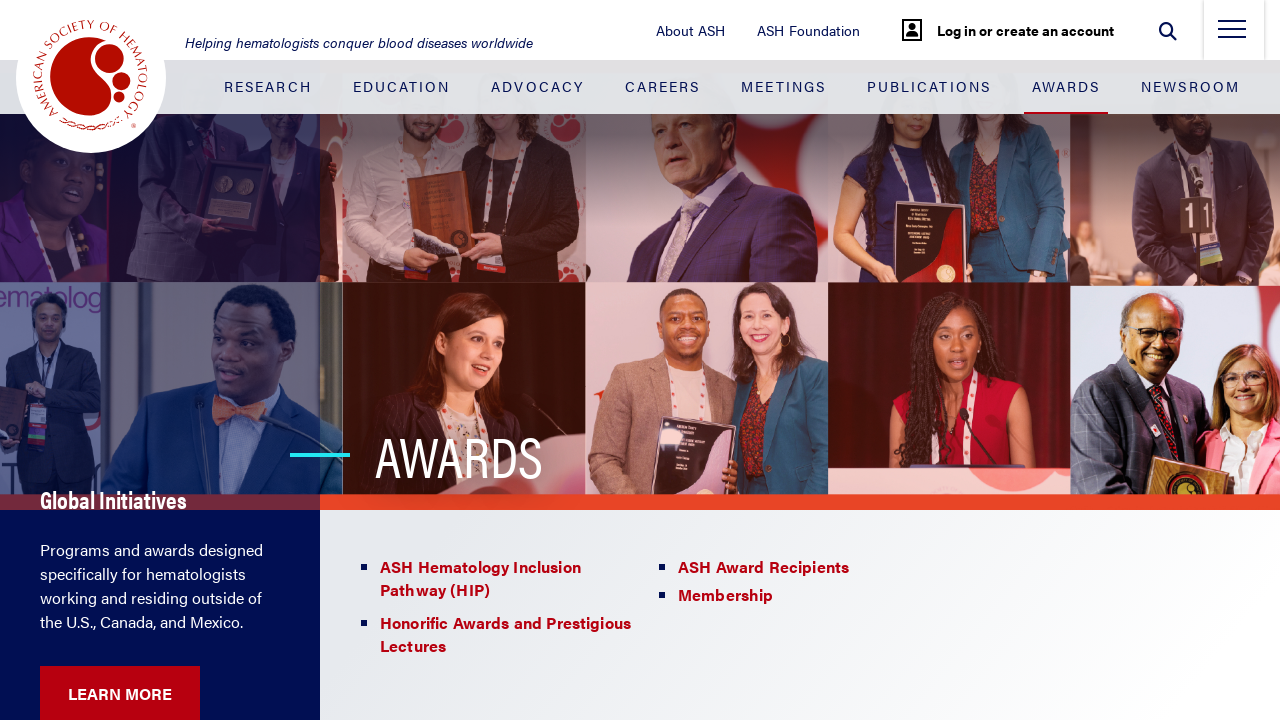

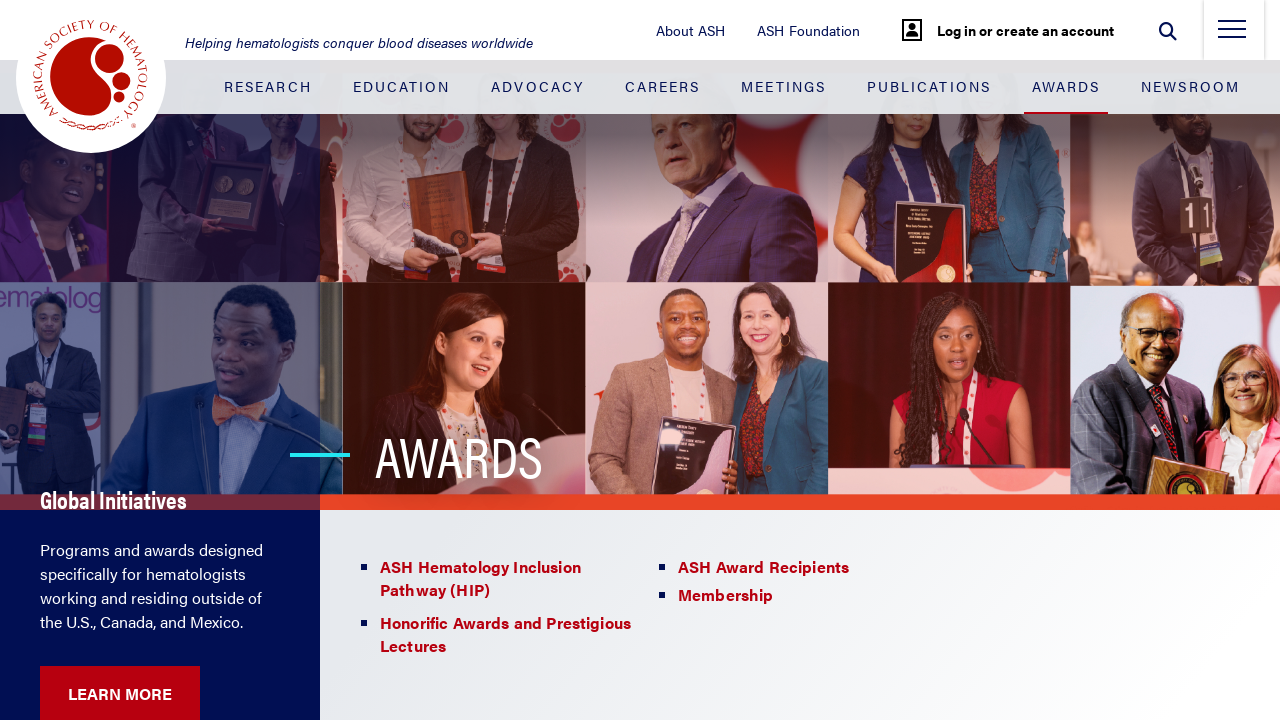